Tests iframe interaction on jQuery UI demo site by navigating to the Autocomplete page, interacting with elements inside an iframe, then navigating to the Droppable page

Starting URL: https://jqueryui.com/

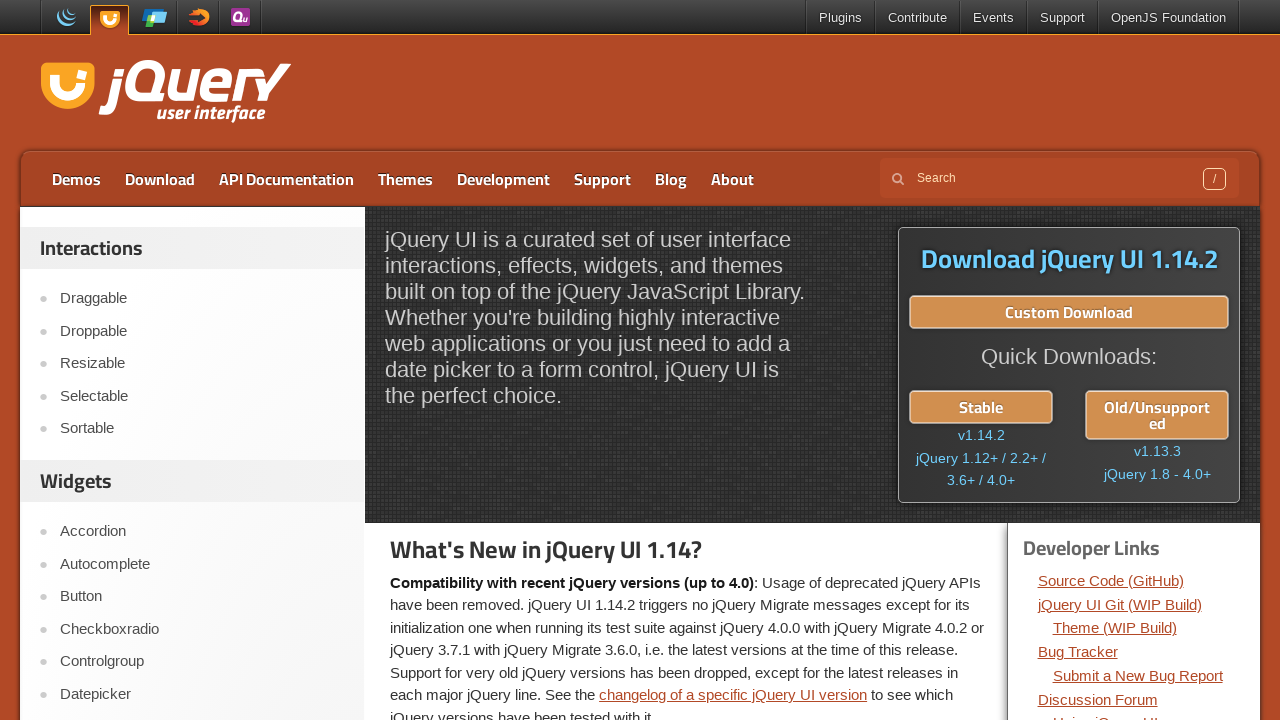

Clicked on Autocomplete link at (202, 564) on a:text('Autocomplete')
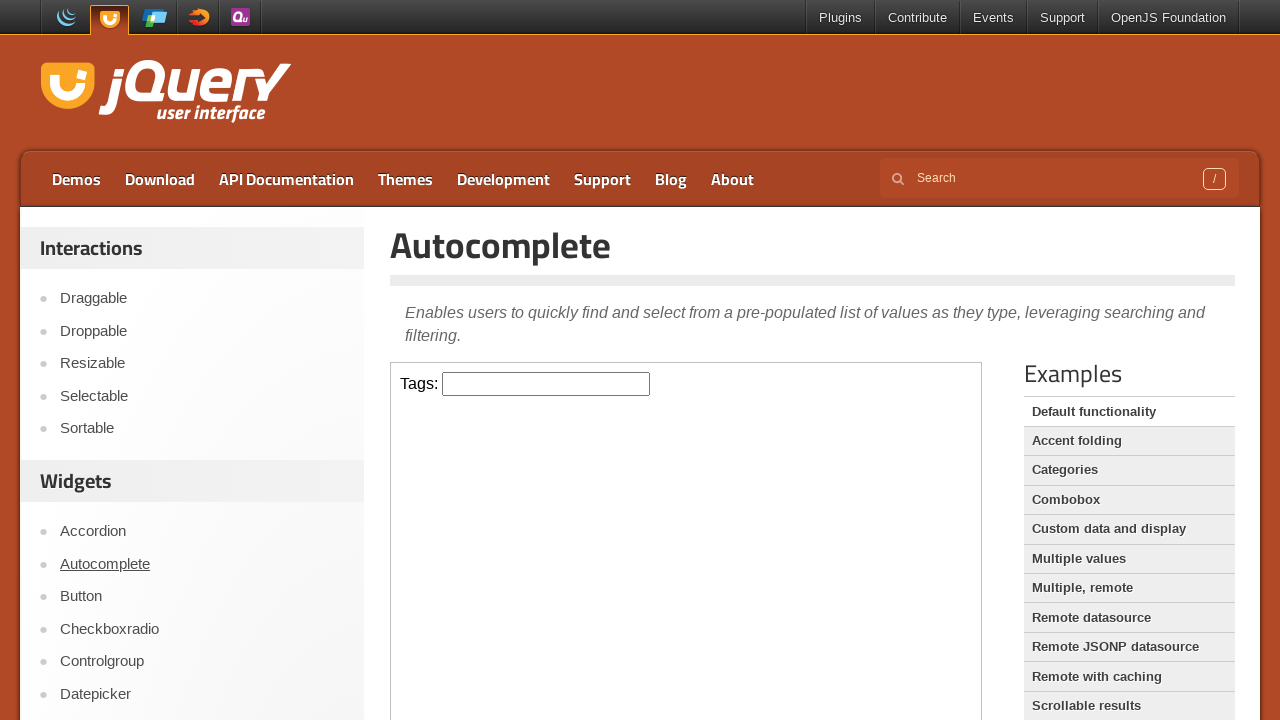

Filled autocomplete field with 'selenium' inside iframe on iframe.demo-frame >> internal:control=enter-frame >> #tags
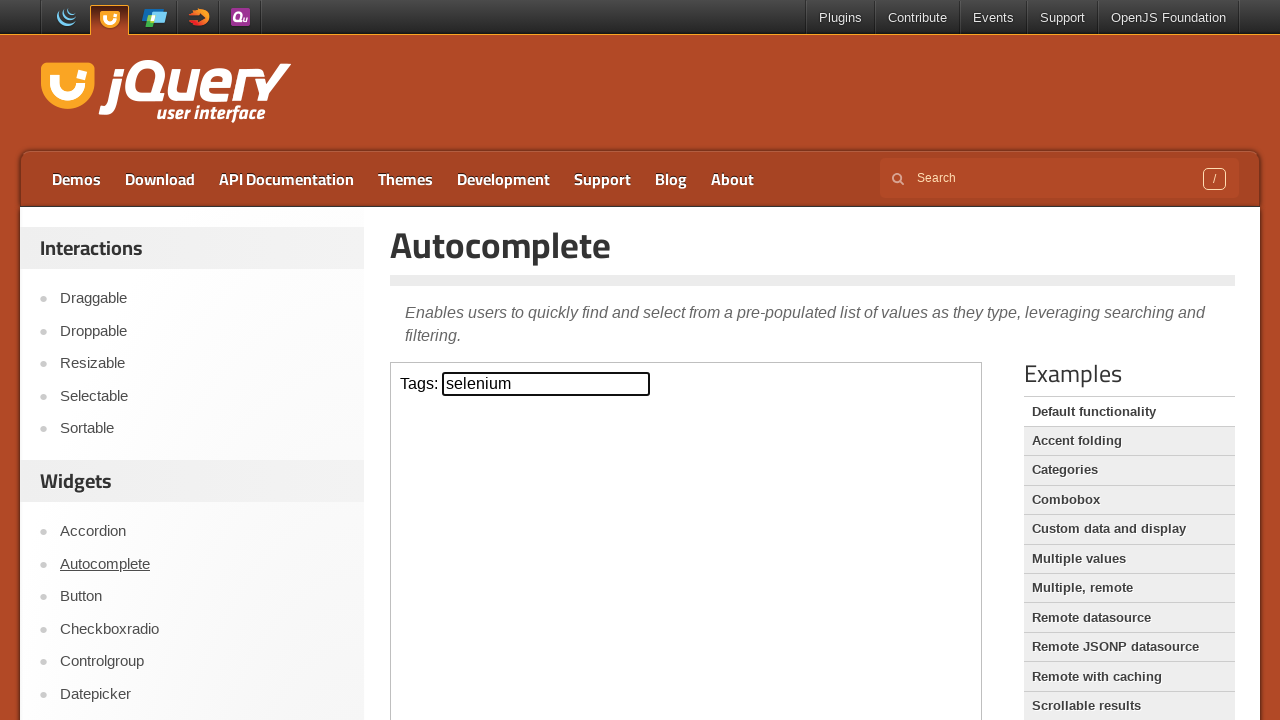

Waited 2 seconds for autocomplete suggestions to appear
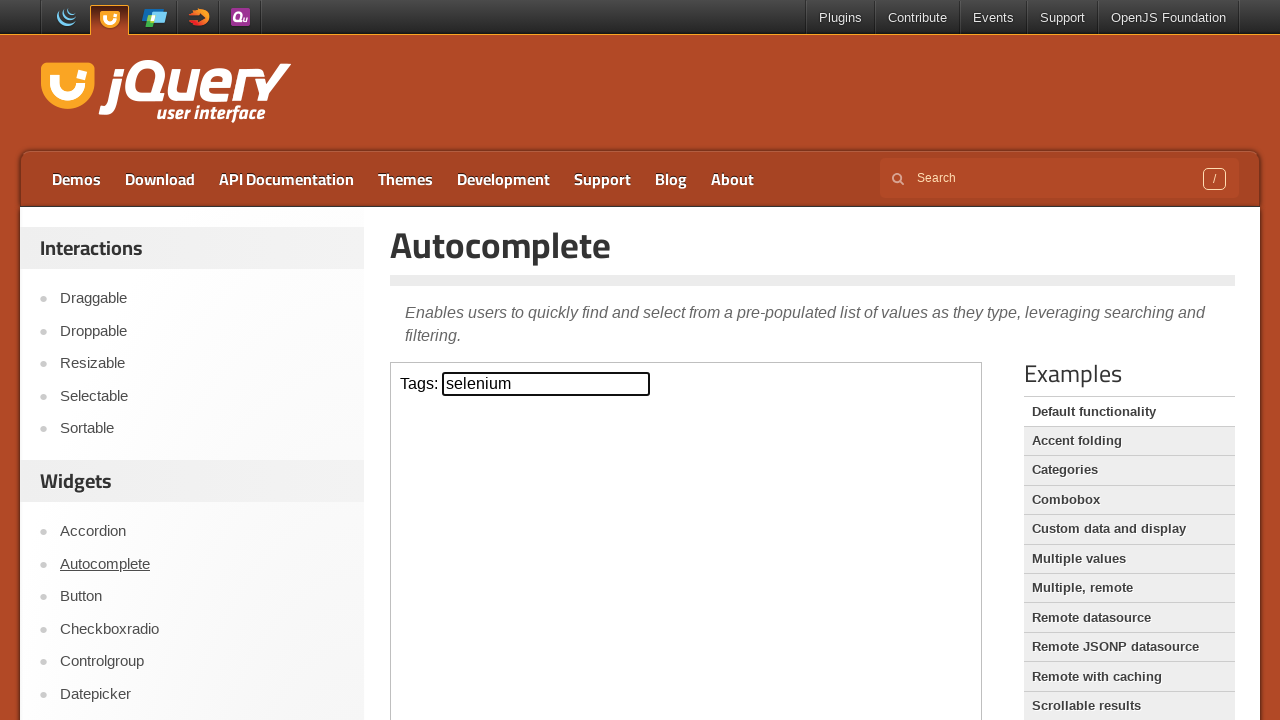

Clicked on Droppable link to navigate away from Autocomplete page at (202, 331) on a:text('Droppable')
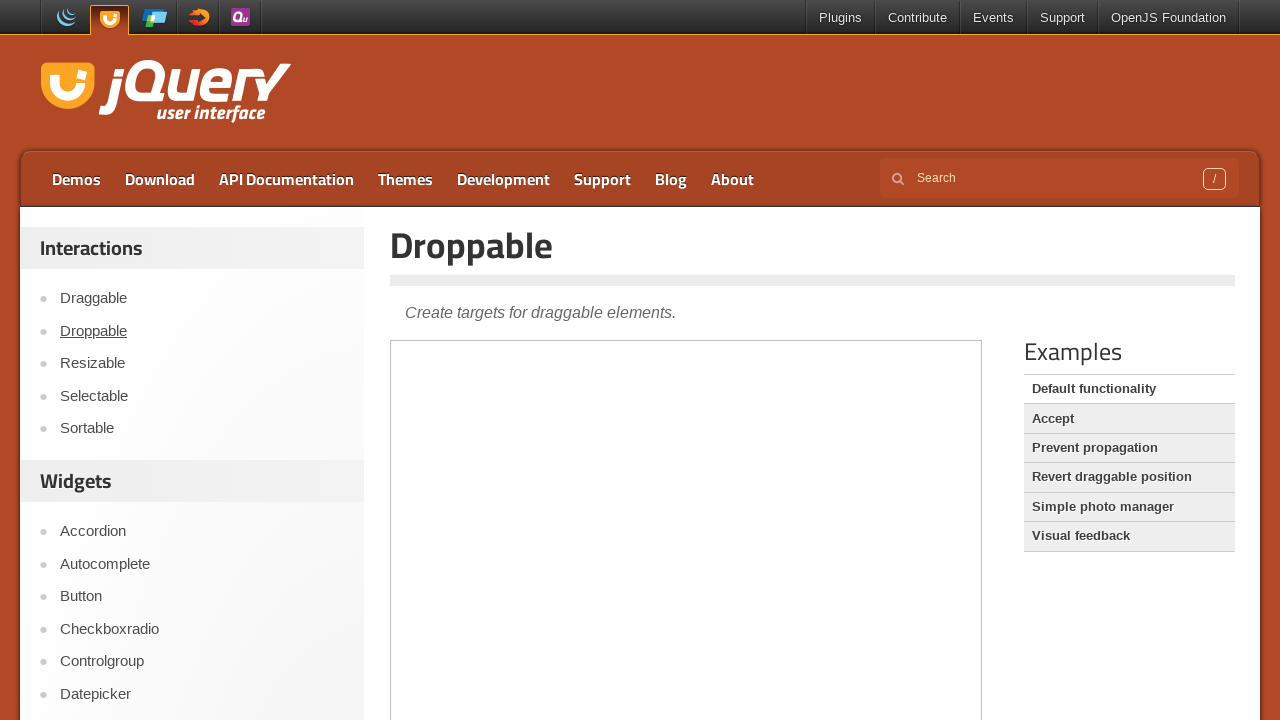

Waited 2 seconds for Droppable page to load
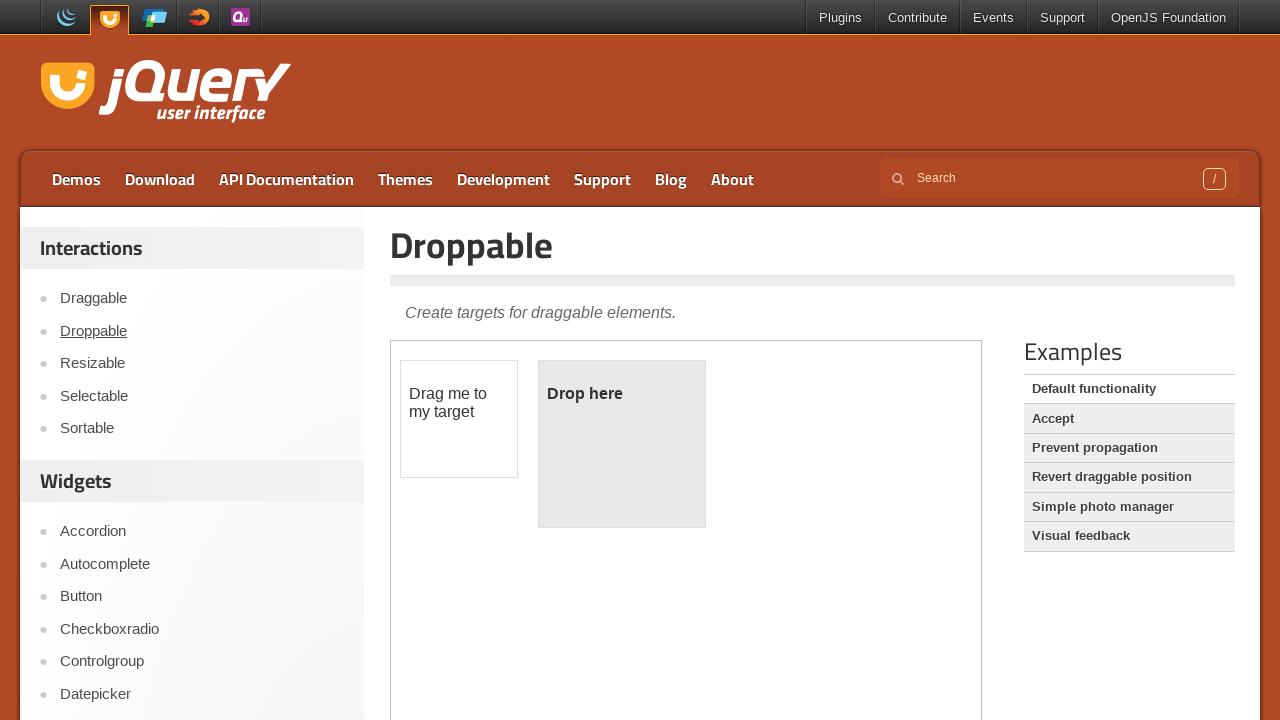

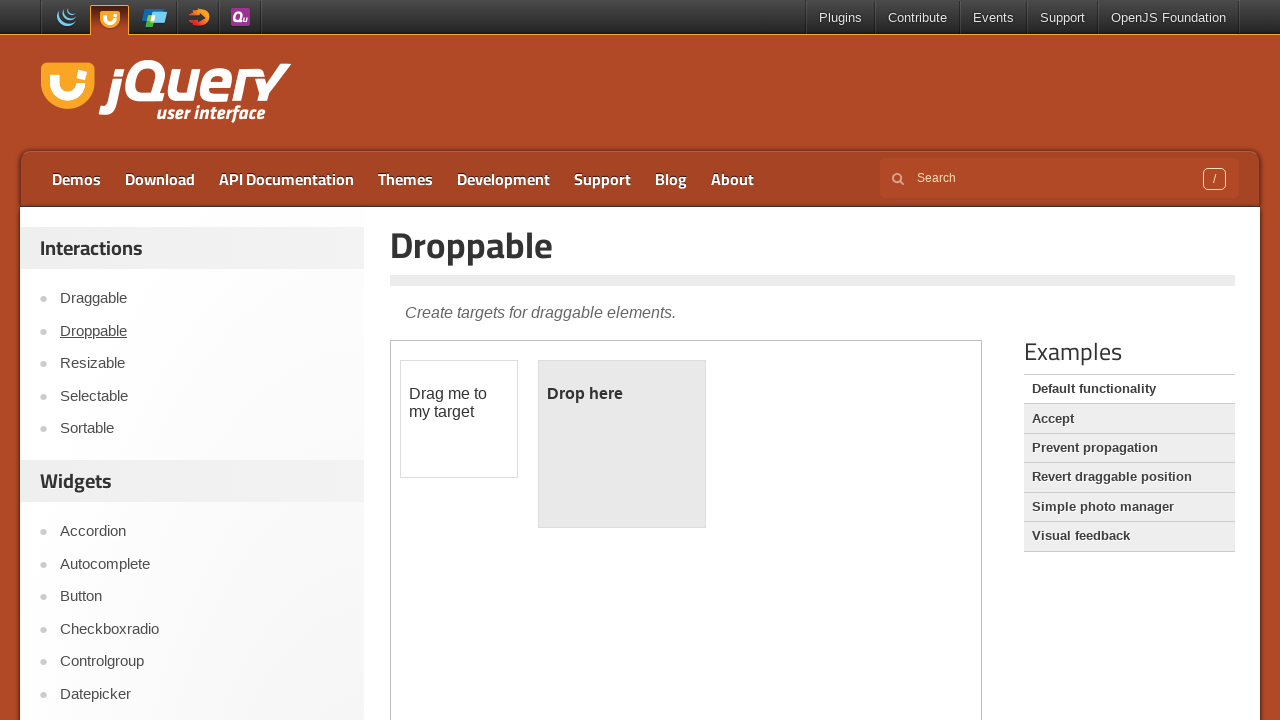